Tests SweetAlert popup by clicking a preview button and attempting to dismiss the alert

Starting URL: https://sweetalert.js.org/

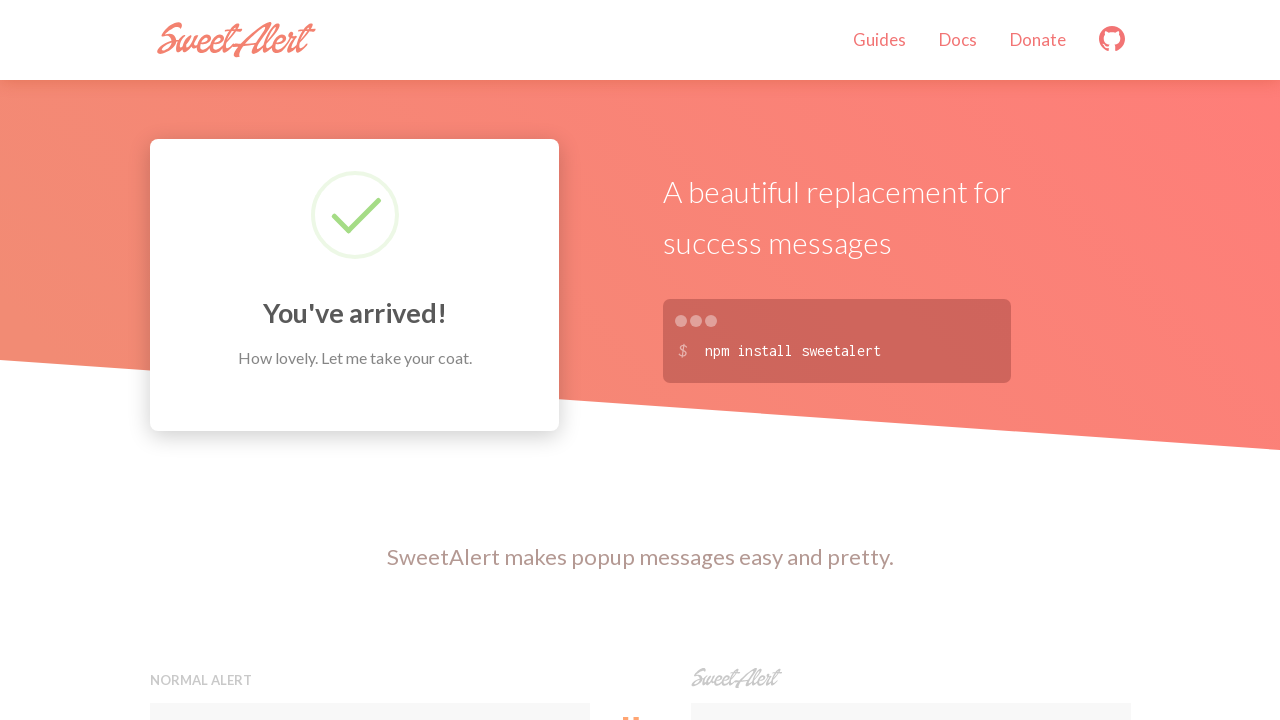

Navigated to SweetAlert demo page
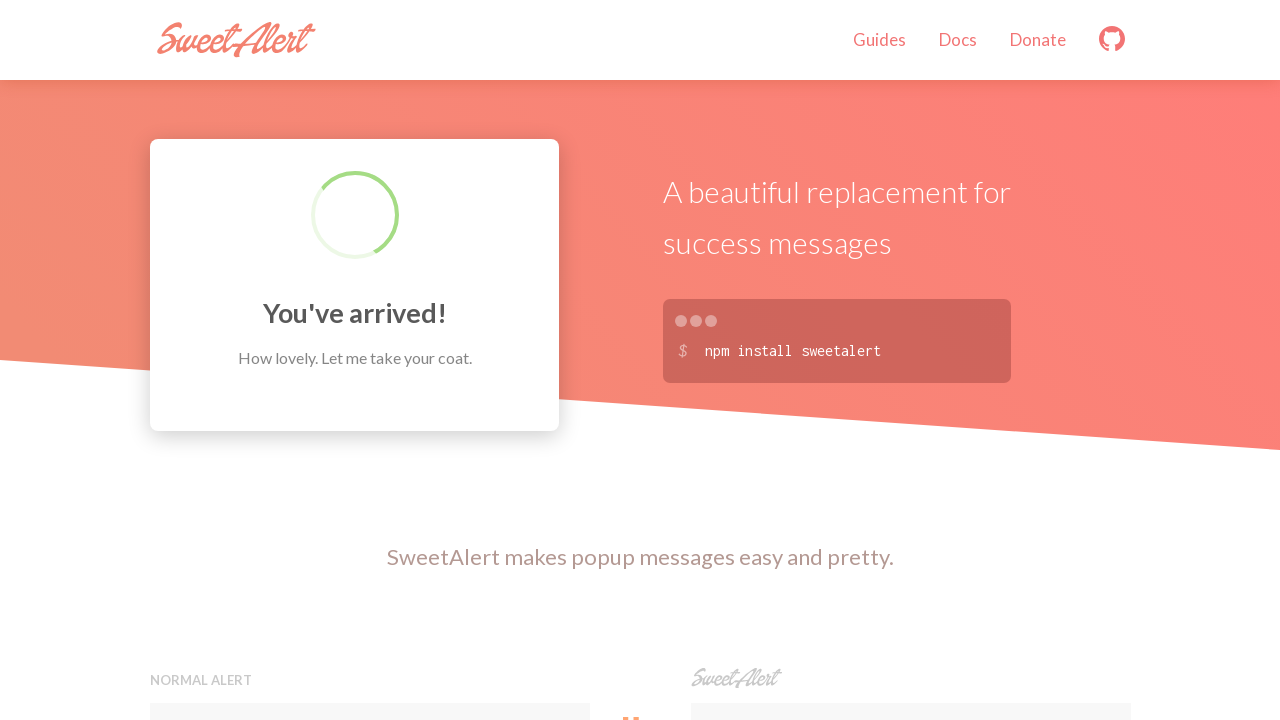

Clicked the second preview button to trigger SweetAlert popup at (910, 360) on (//button[@class='preview'])[2]
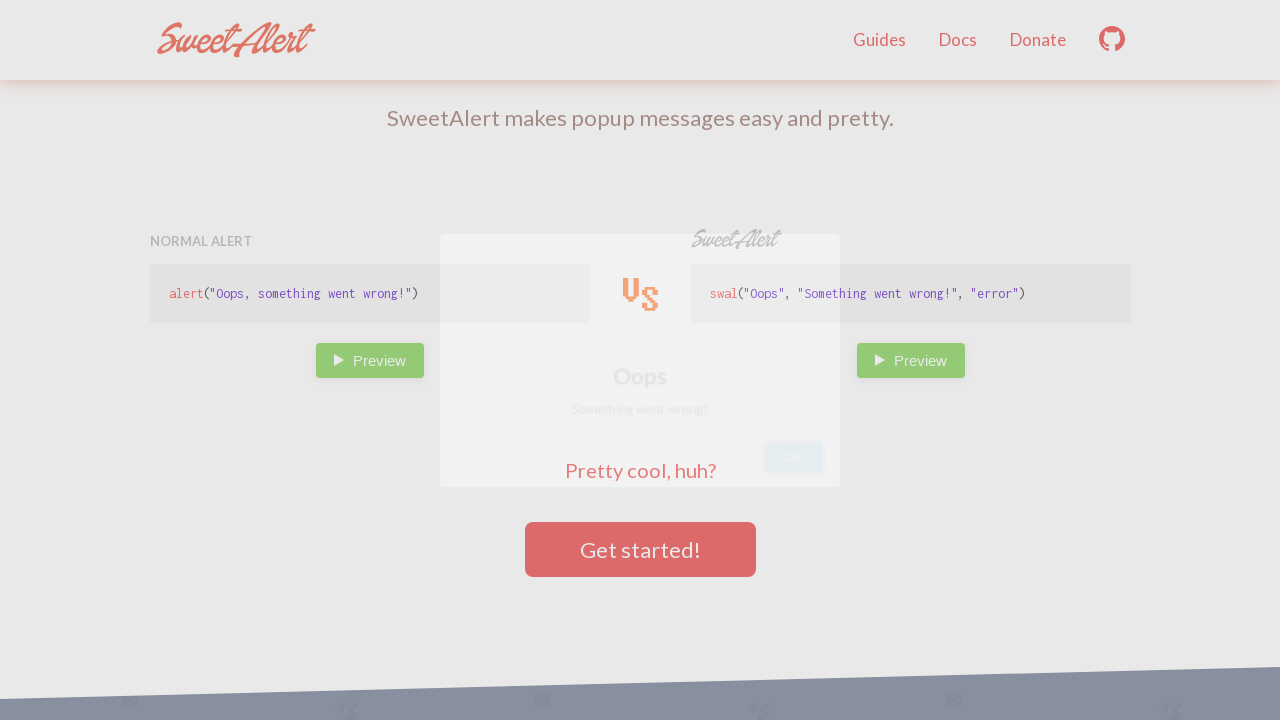

Clicked OK button to dismiss the alert at (824, 476) on xpath=//button[.='OK']
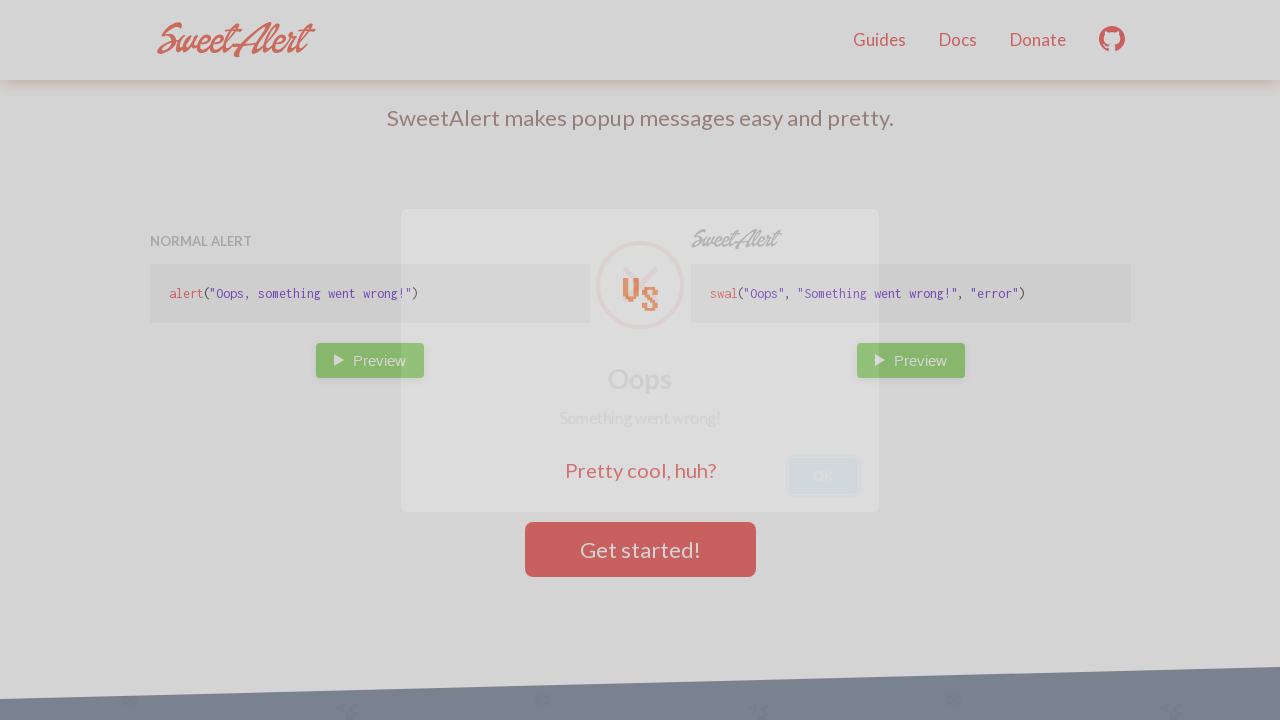

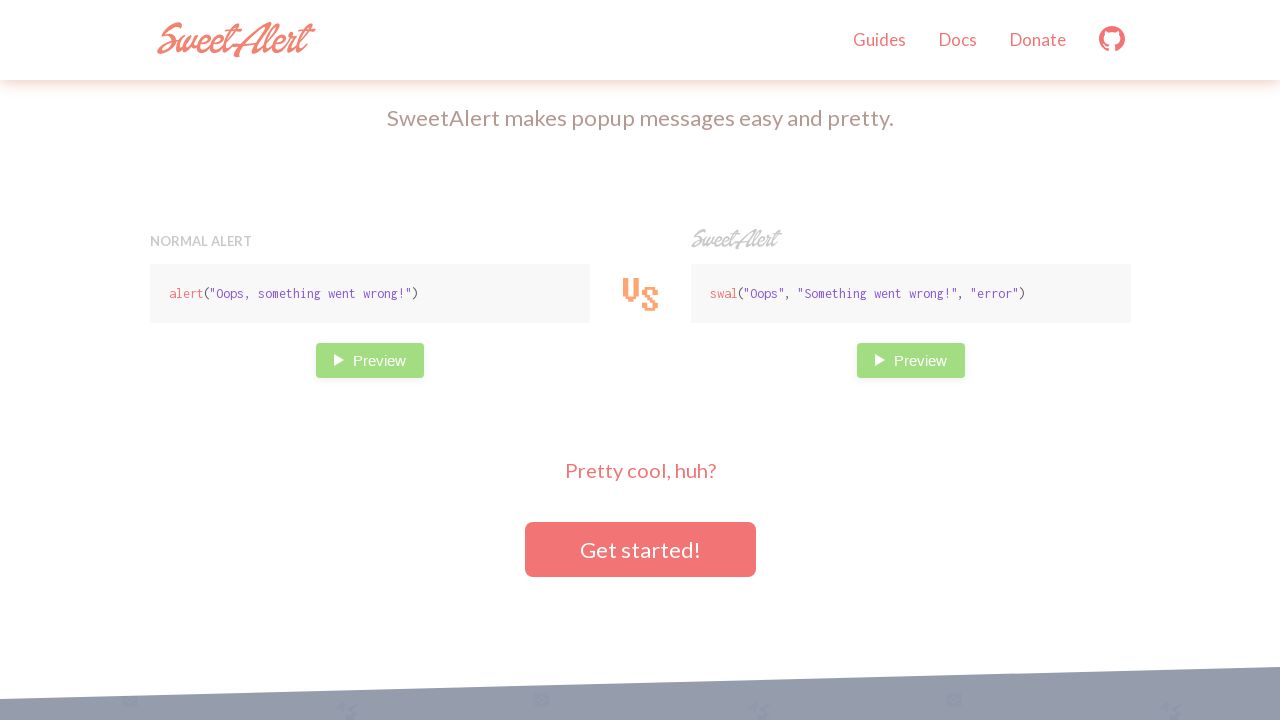